Tests a practice form by filling out all fields including name, email, gender, mobile number, date of birth, subjects, hobbies, file upload, address, state and city, then submitting the form.

Starting URL: https://demoqa.com/automation-practice-form

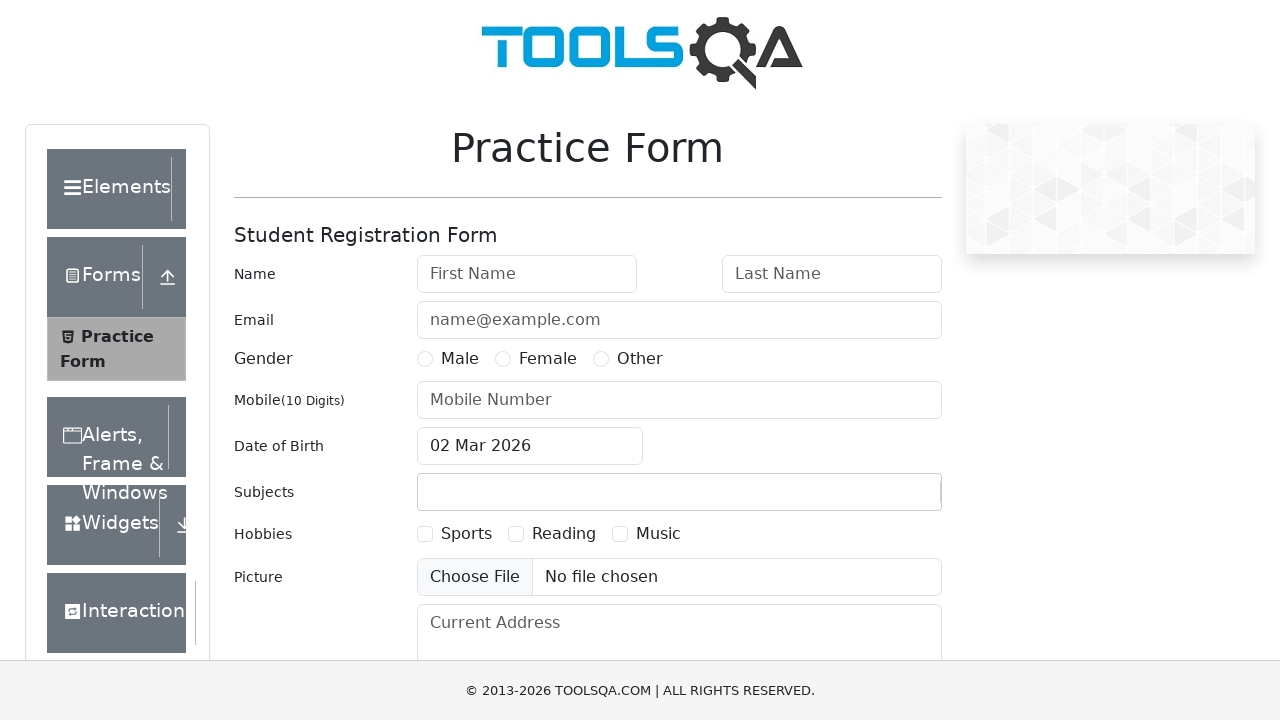

Filled first name field with 'John' on #firstName
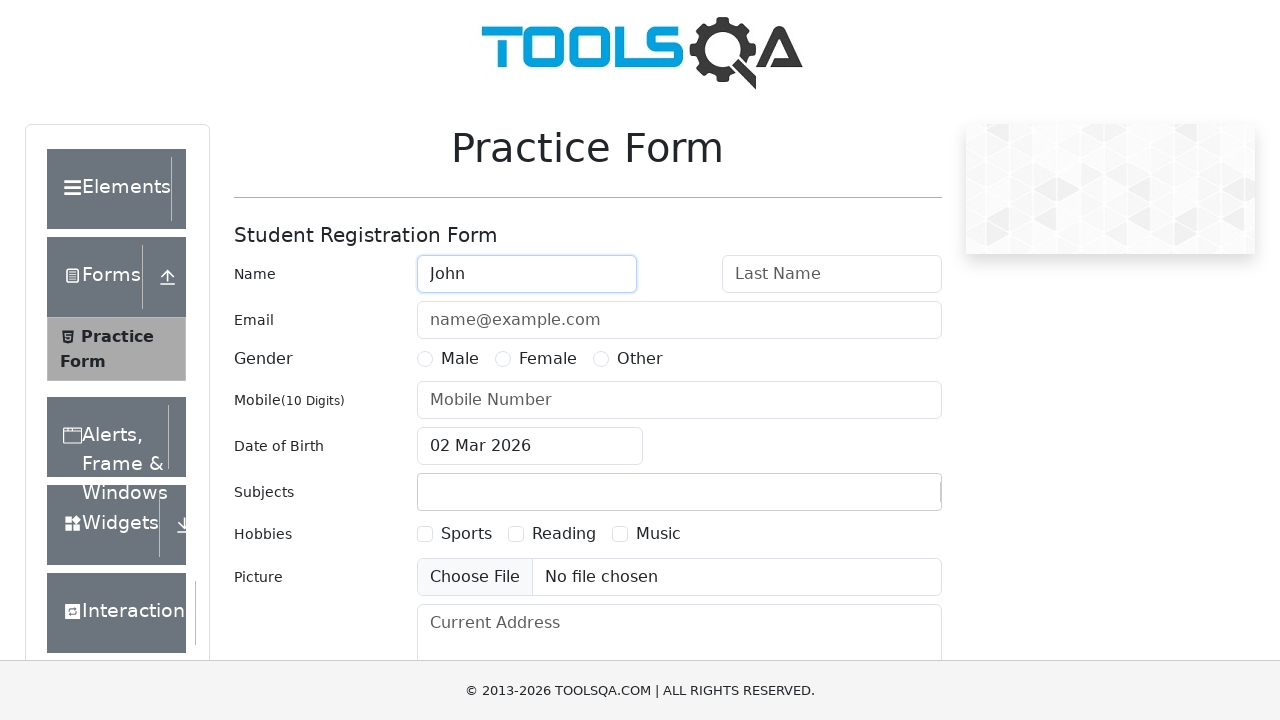

Filled last name field with 'Doe' on #lastName
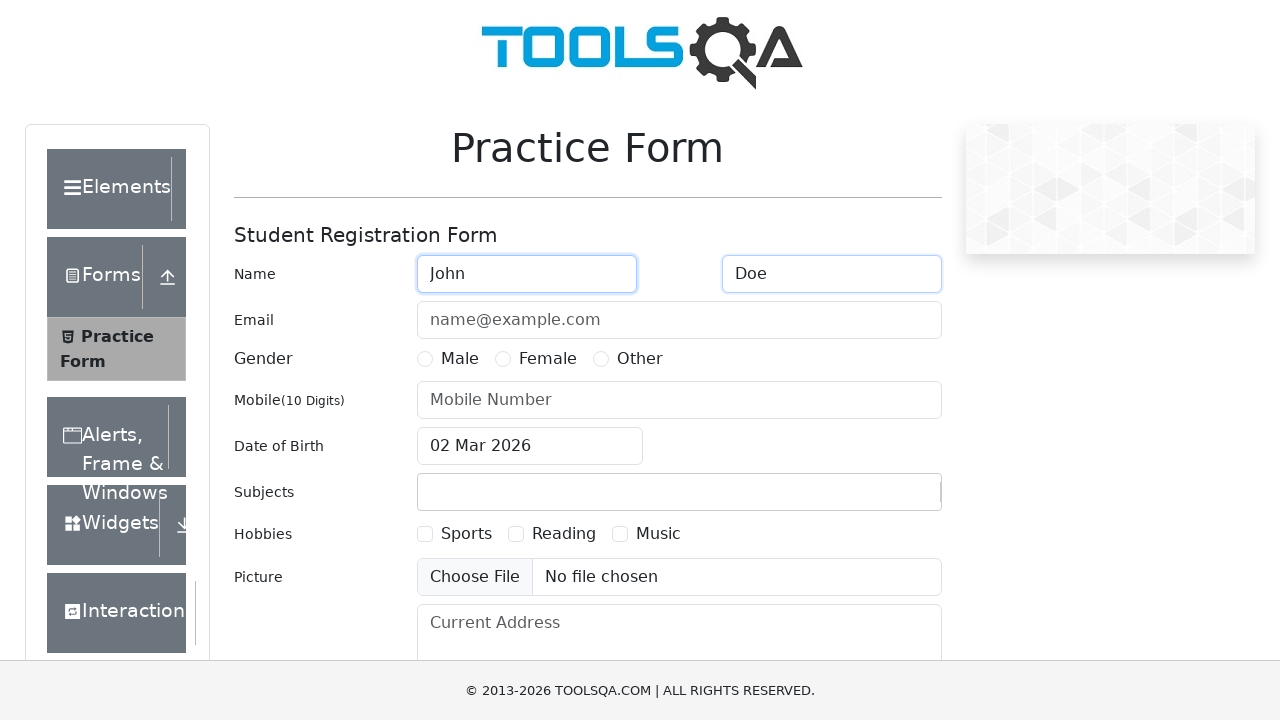

Filled email field with 'john.doe@example.com' on #userEmail
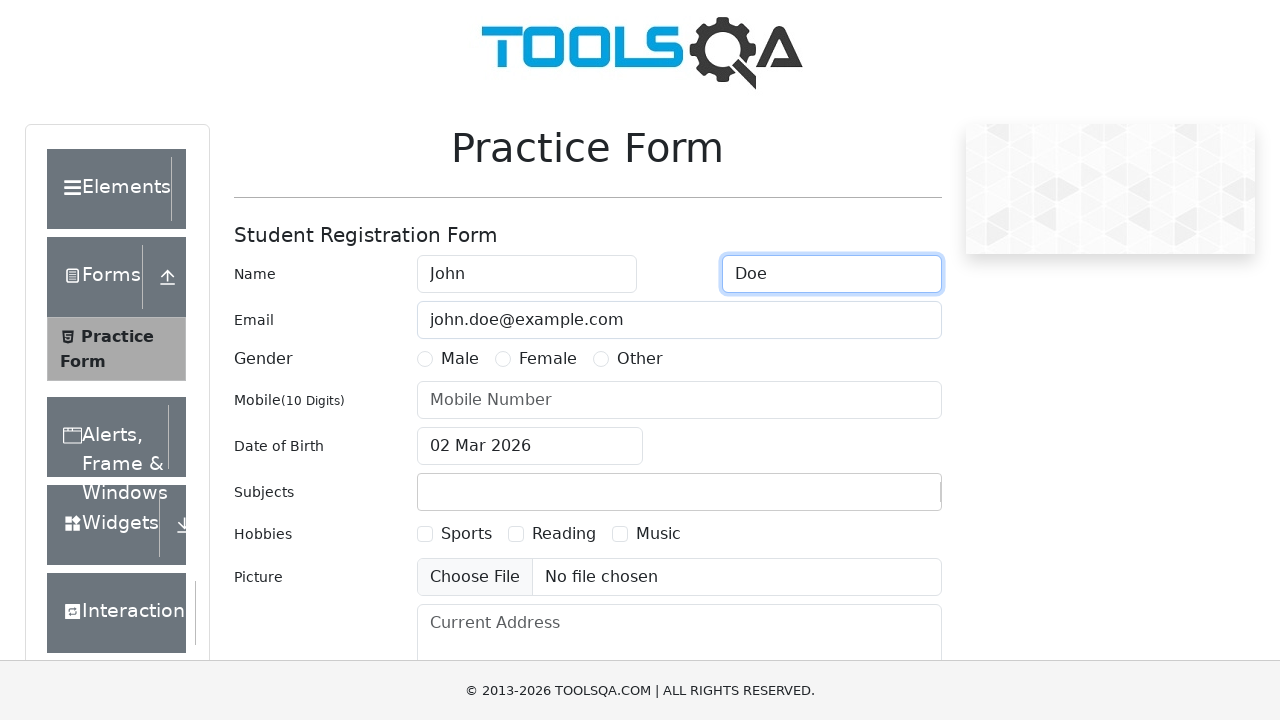

Selected 'Male' gender option at (460, 359) on label:text('Male')
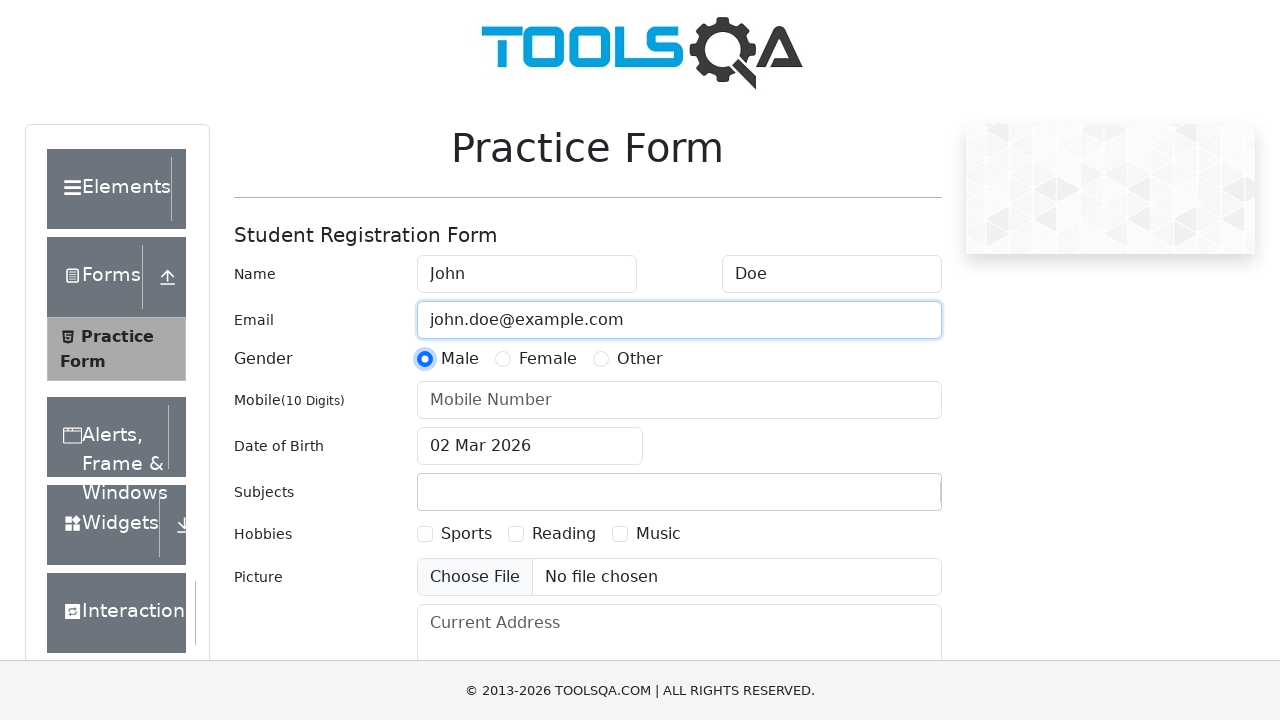

Filled mobile number with '9876543210' on #userNumber
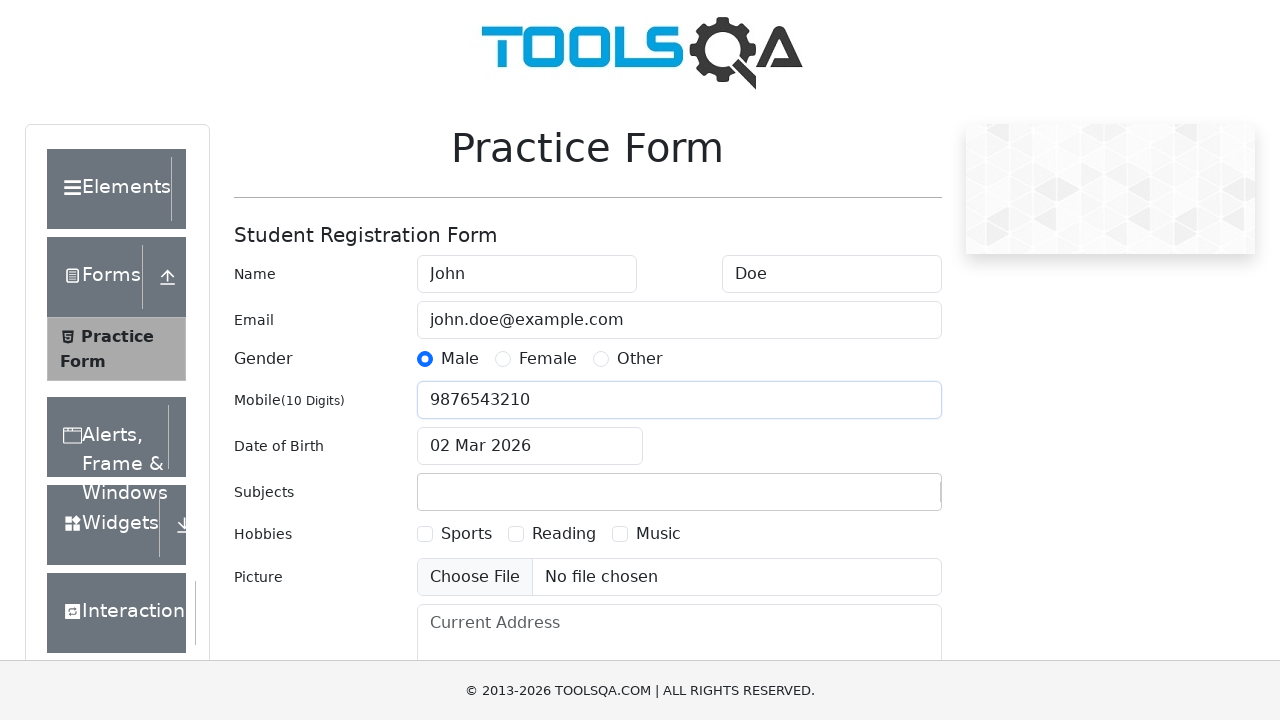

Clicked date of birth input field at (530, 446) on #dateOfBirthInput
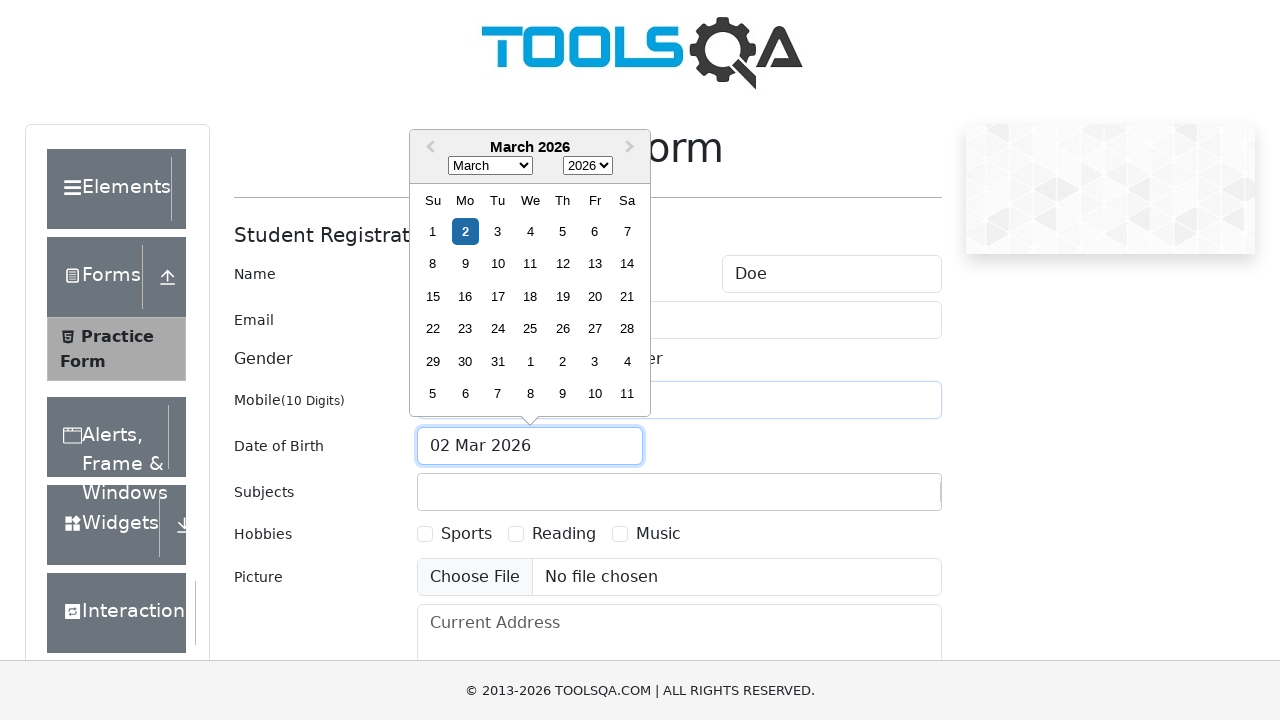

Selected year '1999' from date picker on .react-datepicker__year-select
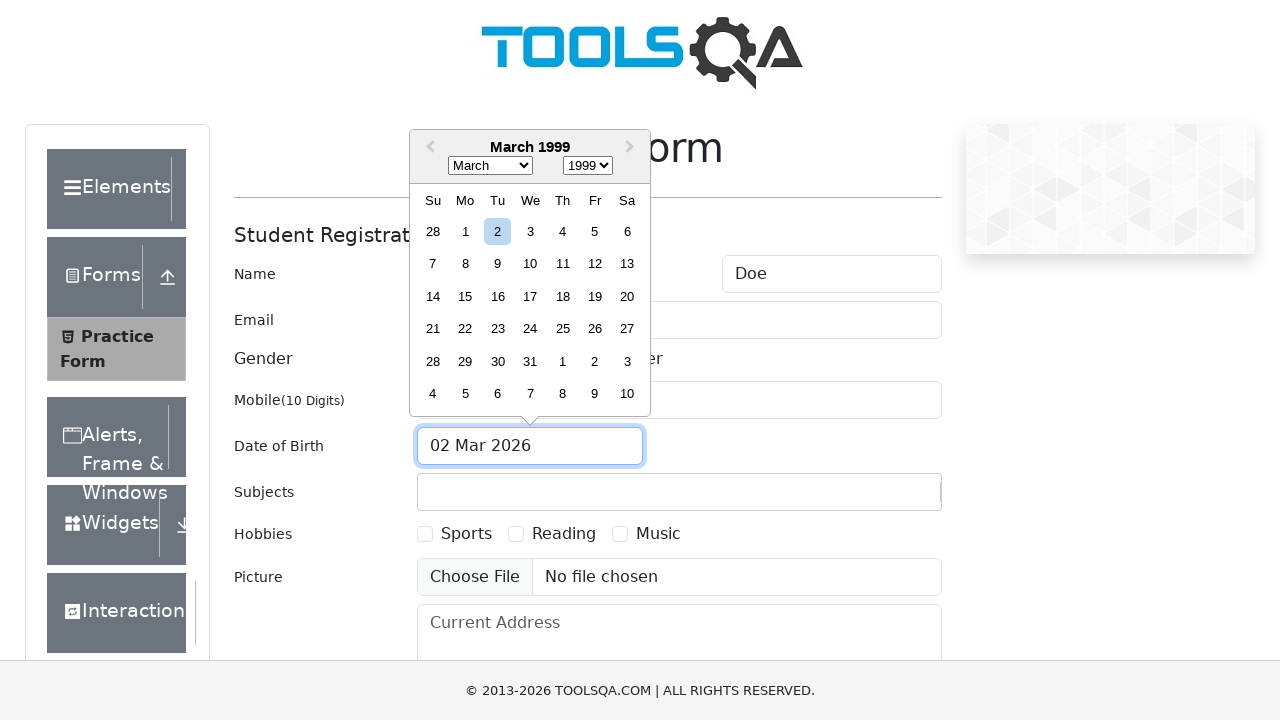

Selected month 'January' from date picker on .react-datepicker__month-select
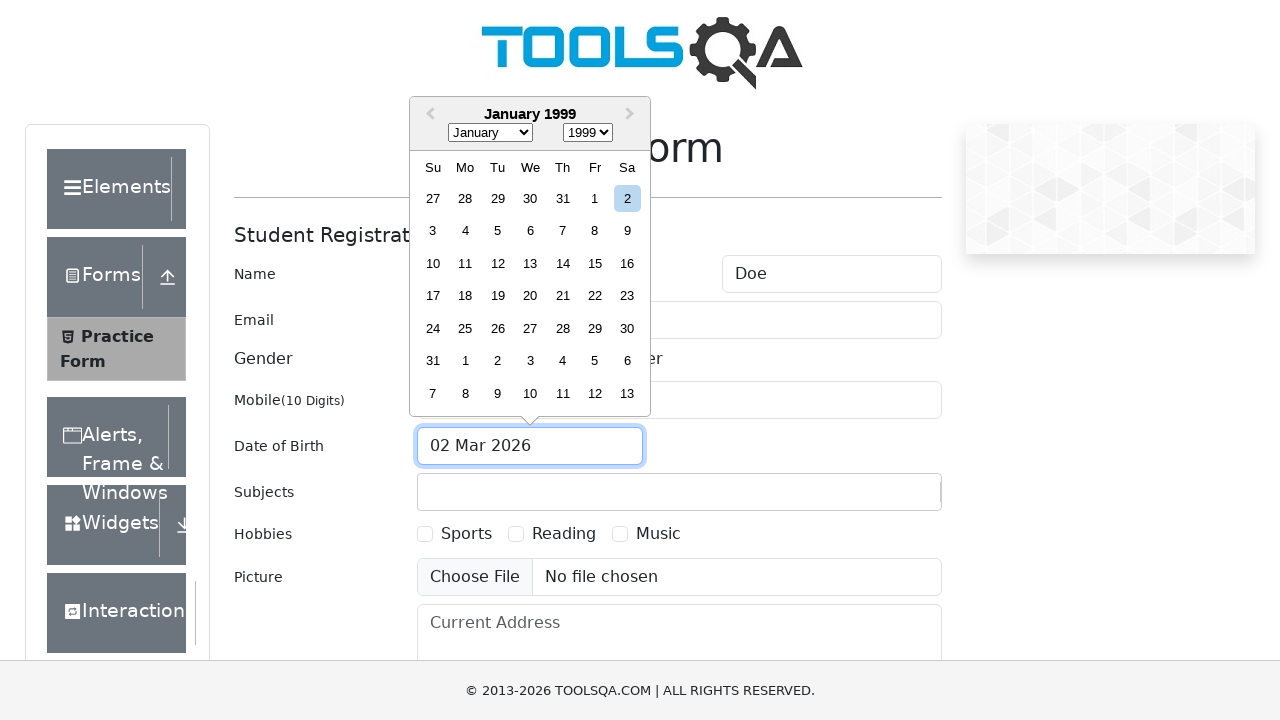

Selected day '1st' from date picker at (595, 198) on .react-datepicker__day--001:not(.react-datepicker__day--outside-month)
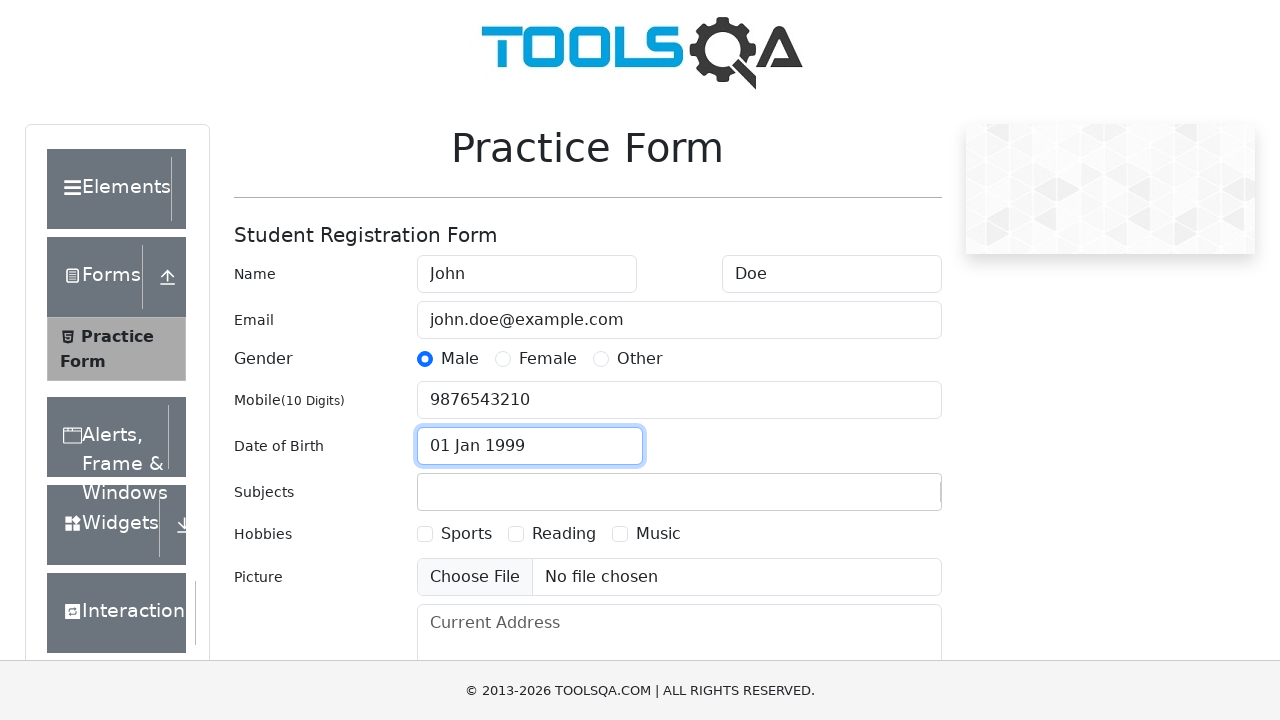

Filled subjects input with 'Maths' on #subjectsInput
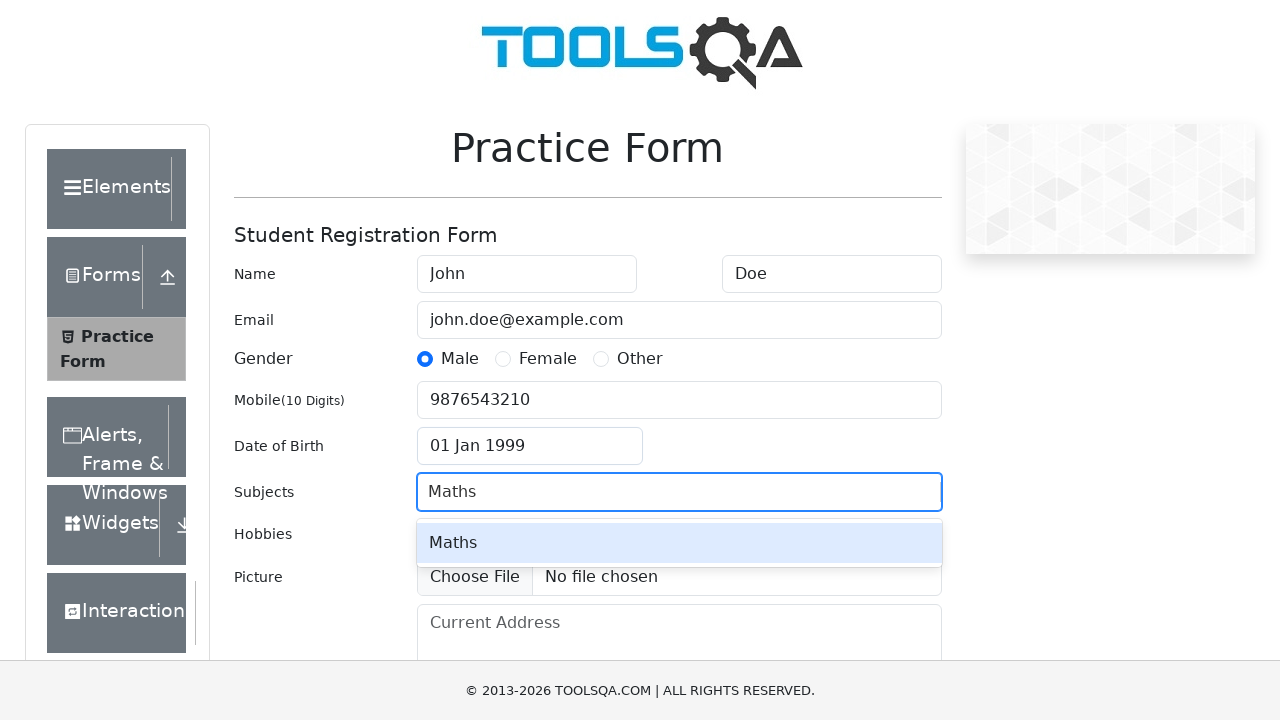

Pressed Enter to confirm subject selection on #subjectsInput
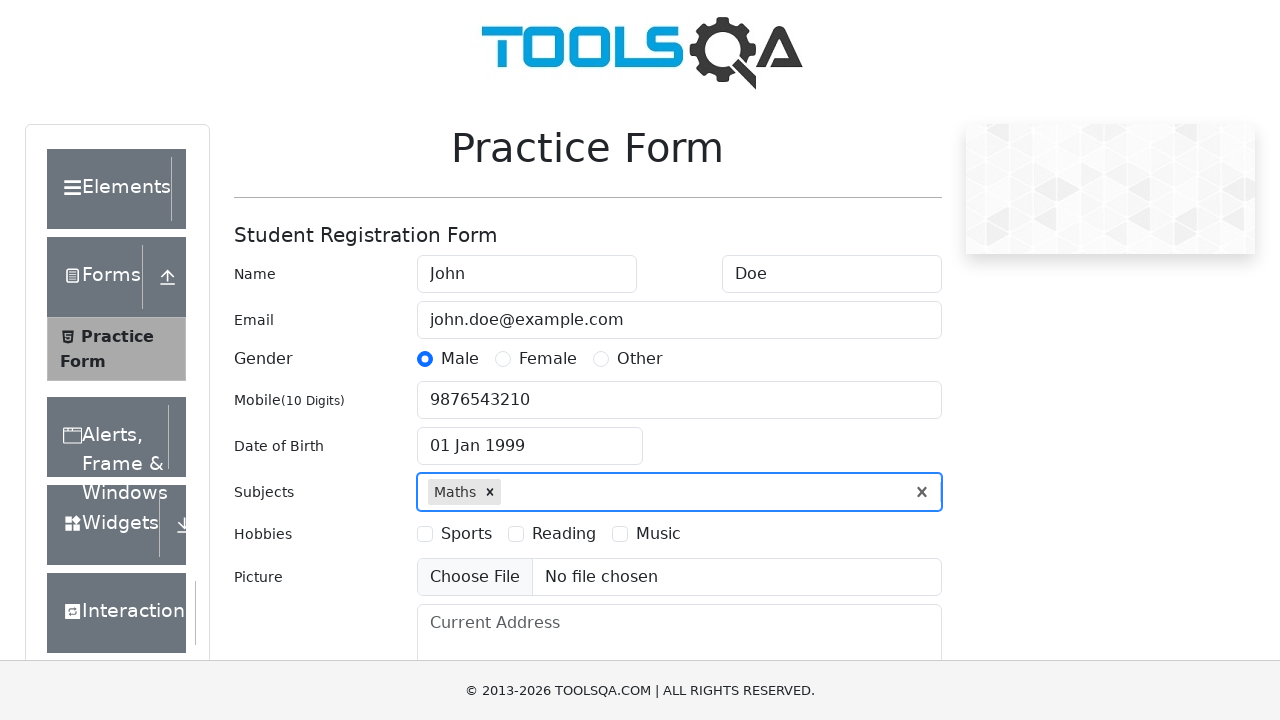

Selected 'Sports' hobby checkbox at (466, 534) on label:text('Sports')
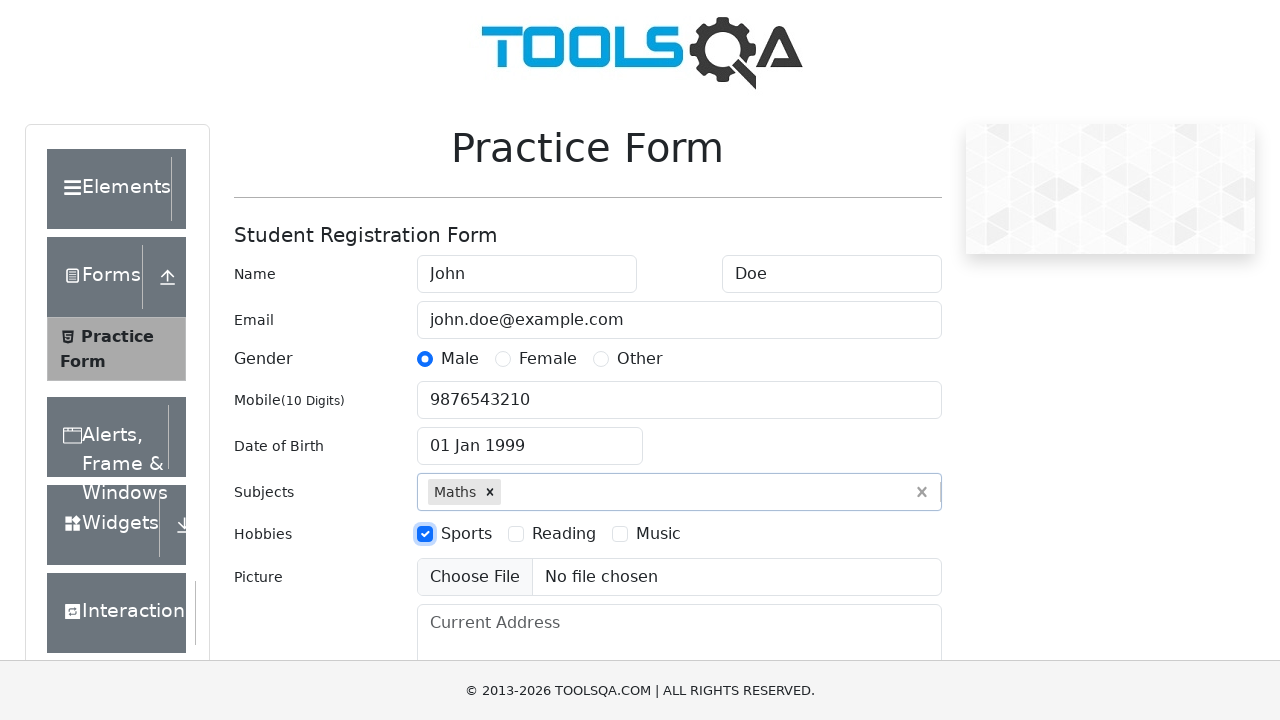

Selected 'Reading' hobby checkbox at (564, 534) on label:text('Reading')
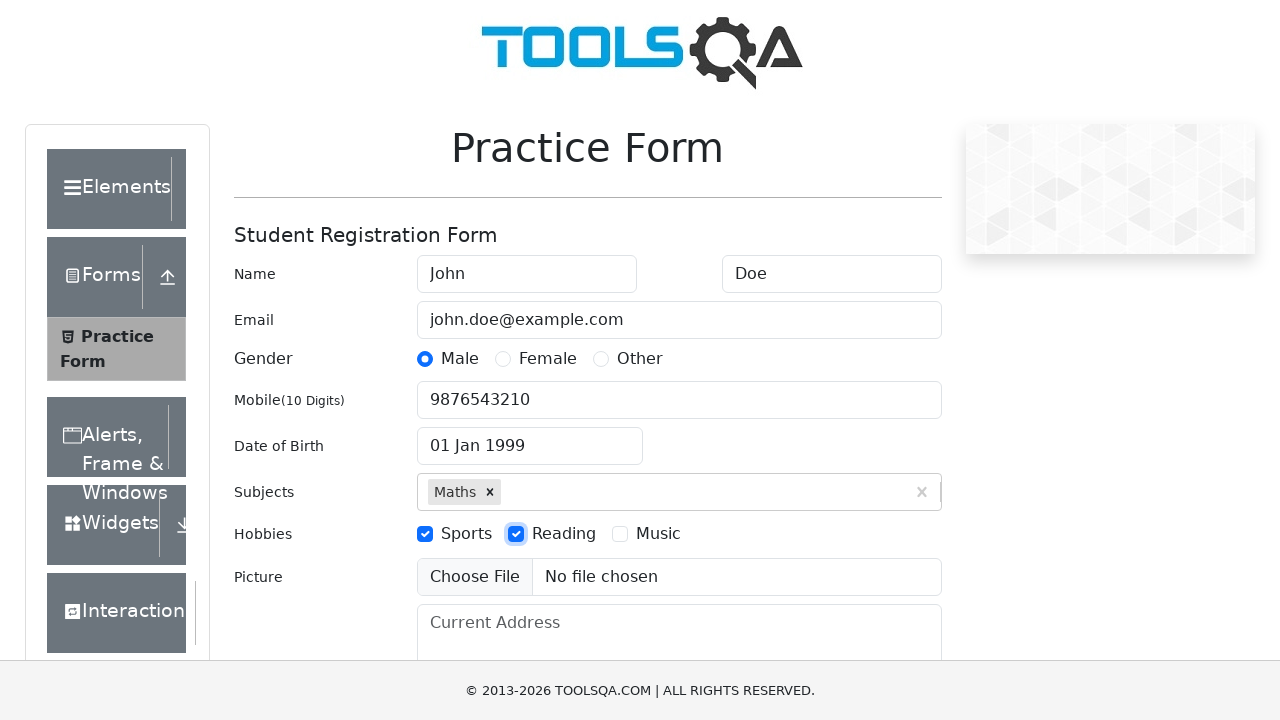

Filled current address field with '123 Demo Street, Testville' on #currentAddress
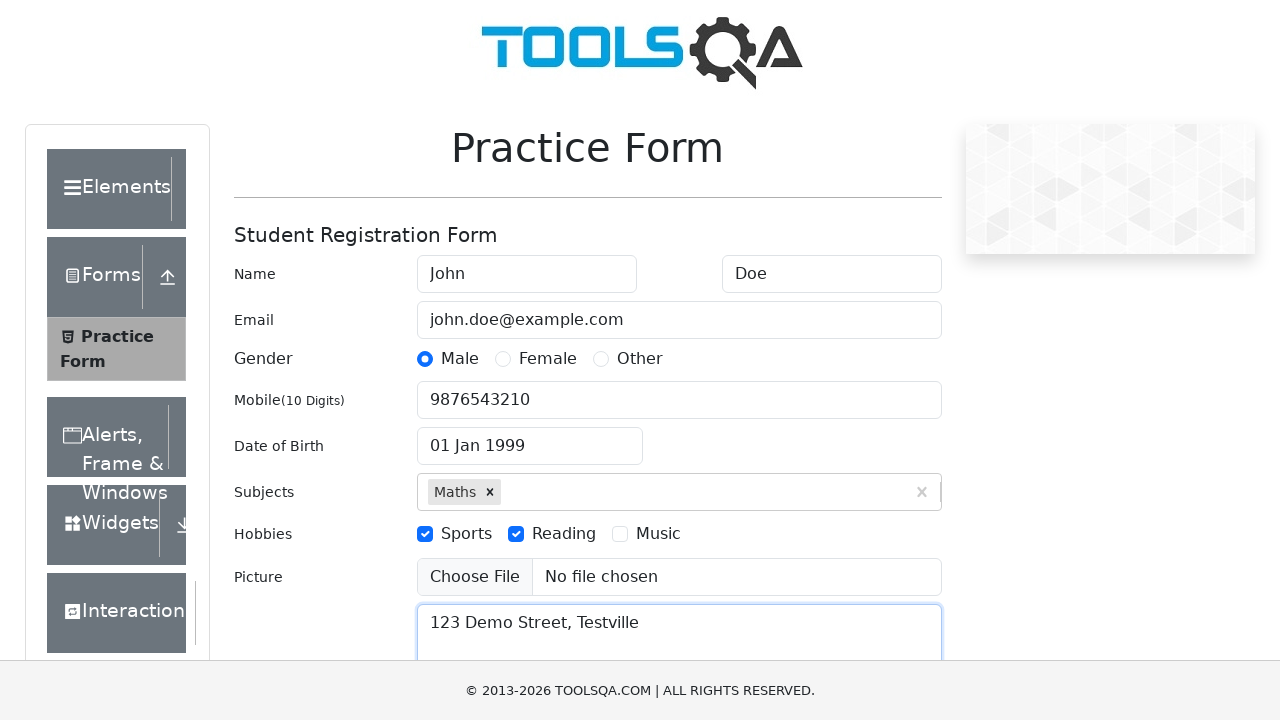

Scrolled down 500px to access state and city dropdowns
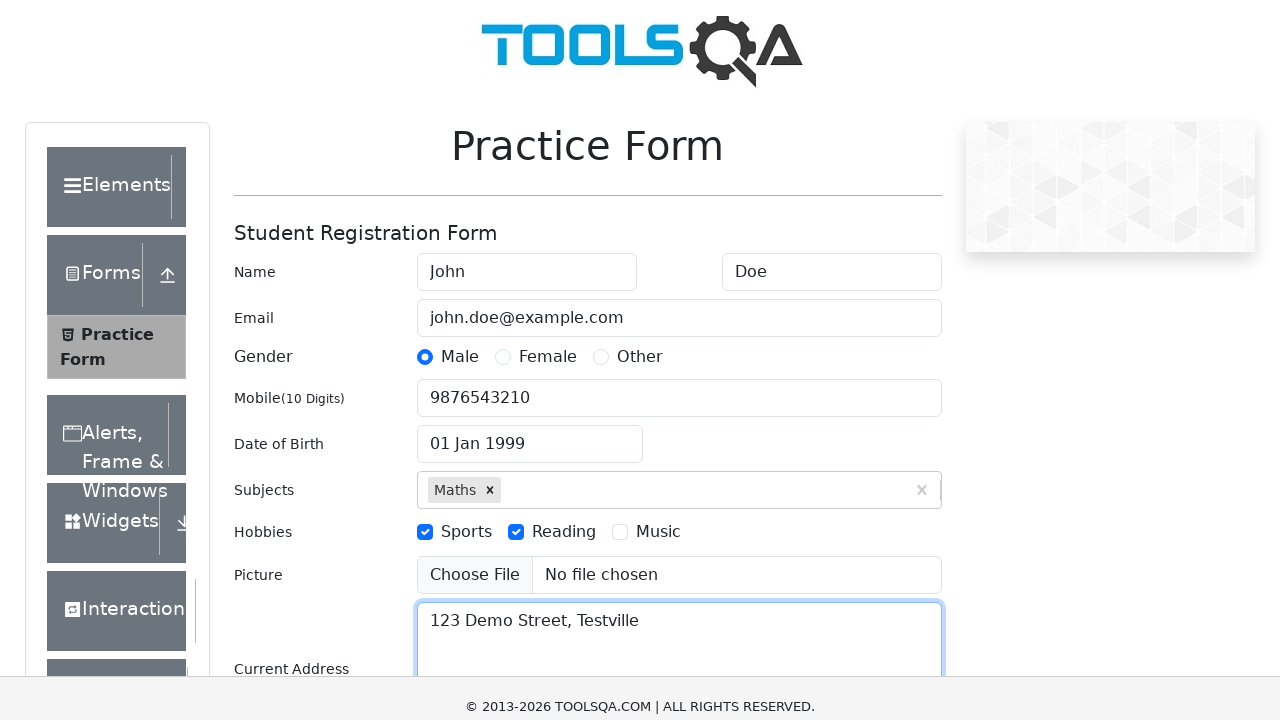

Filled state input with 'NCR' on #react-select-3-input
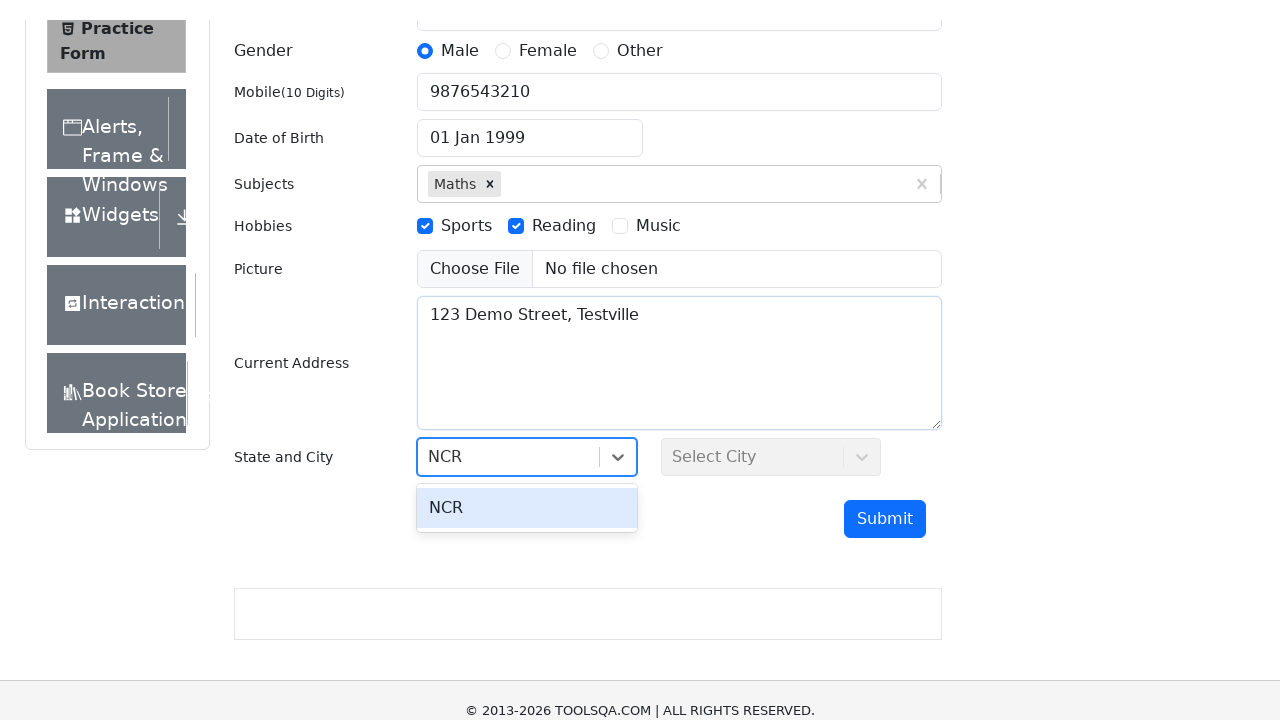

Pressed Enter to confirm state selection 'NCR' on #react-select-3-input
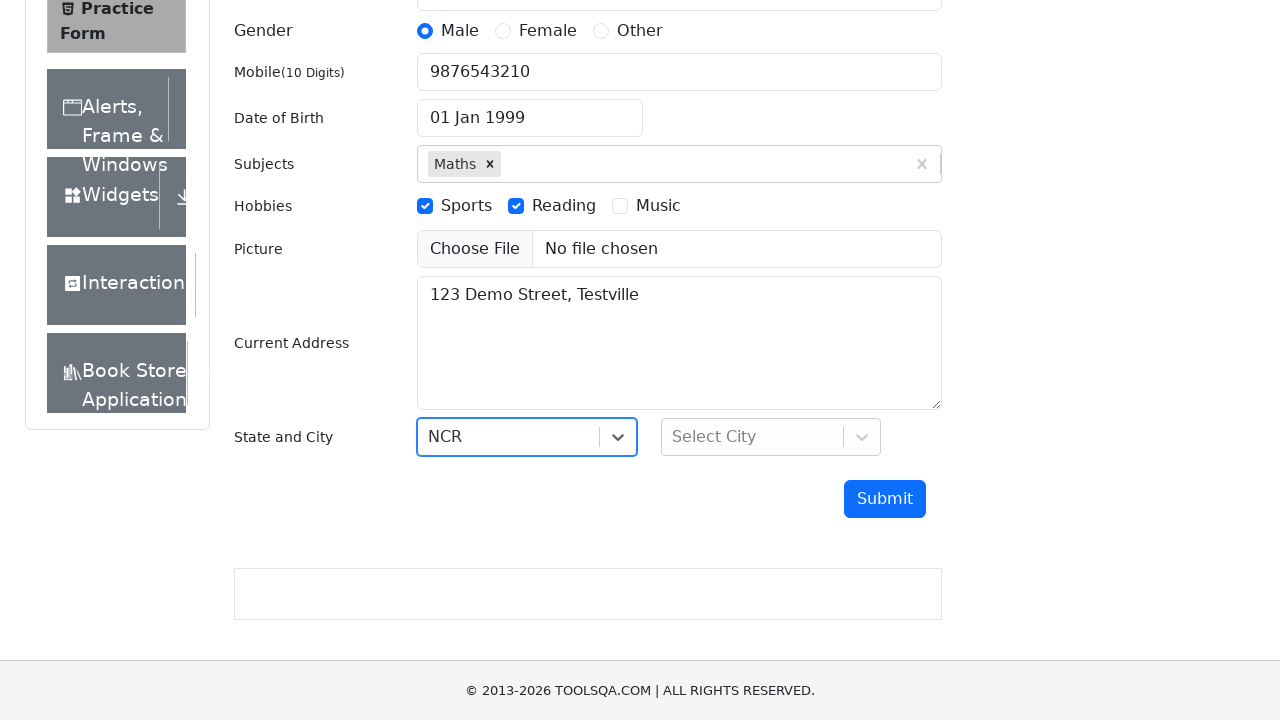

Filled city input with 'Delhi' on #react-select-4-input
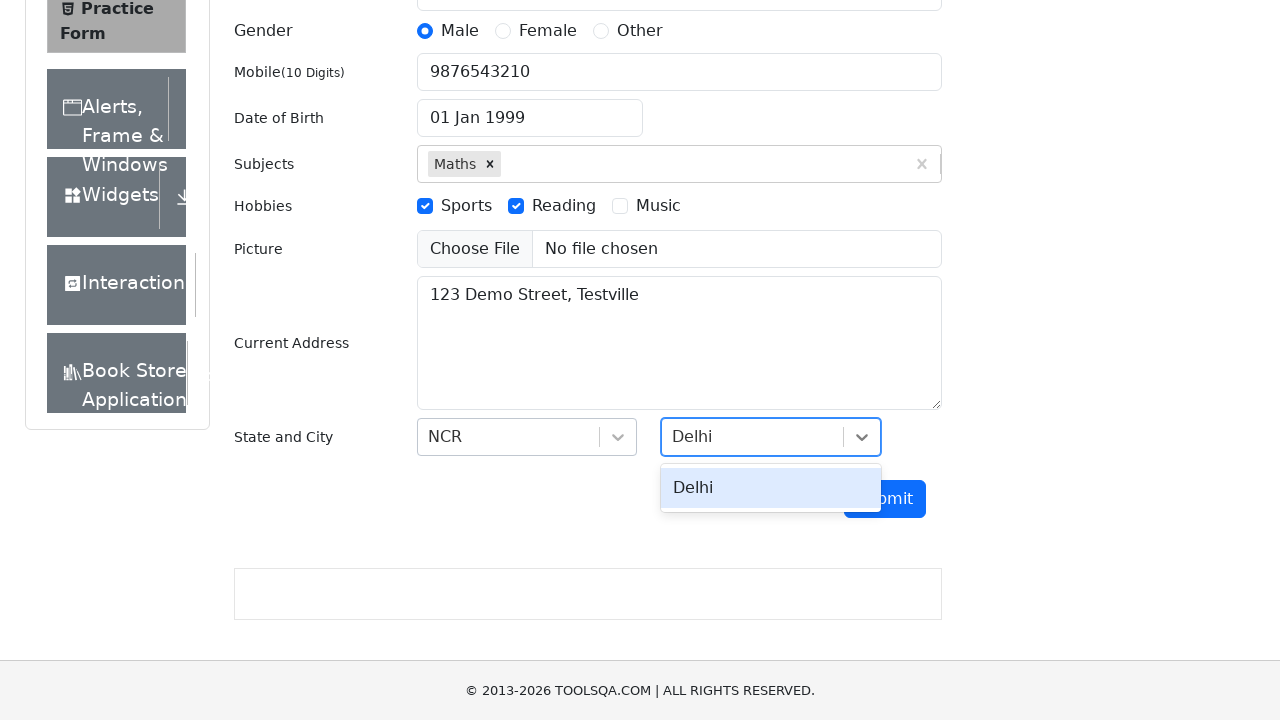

Pressed Enter to confirm city selection 'Delhi' on #react-select-4-input
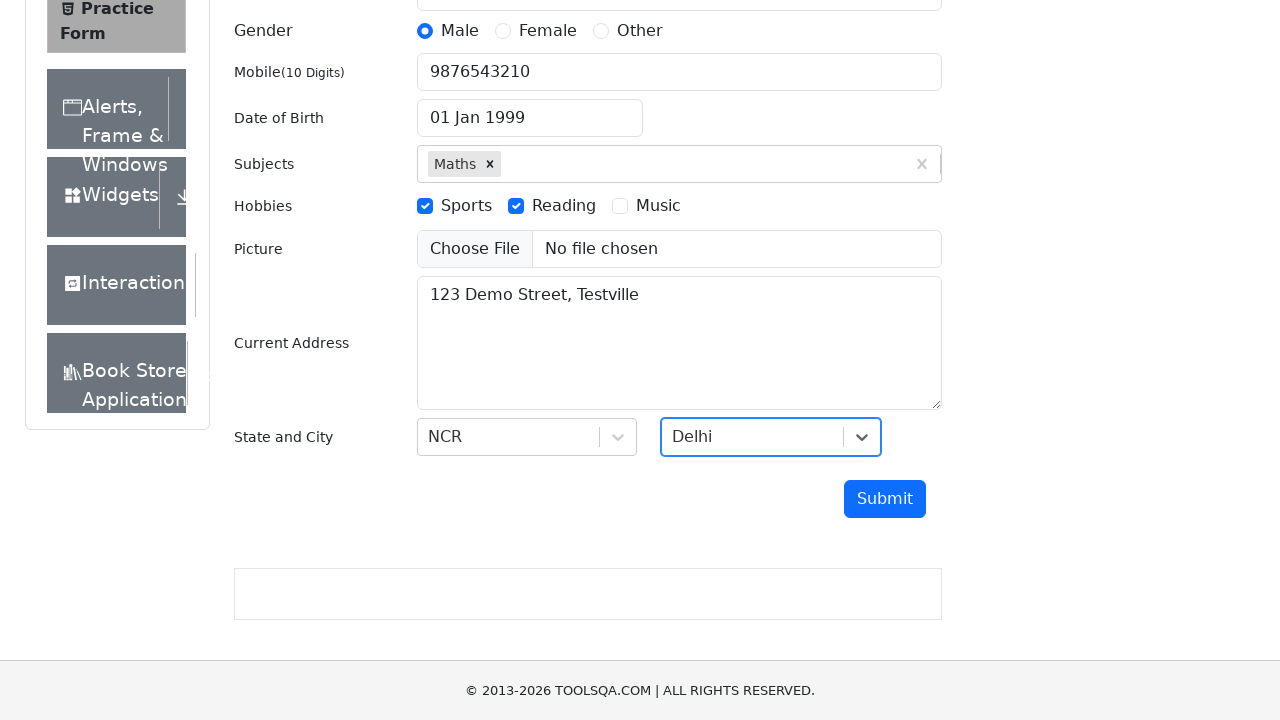

Clicked submit button to submit the form at (885, 499) on #submit
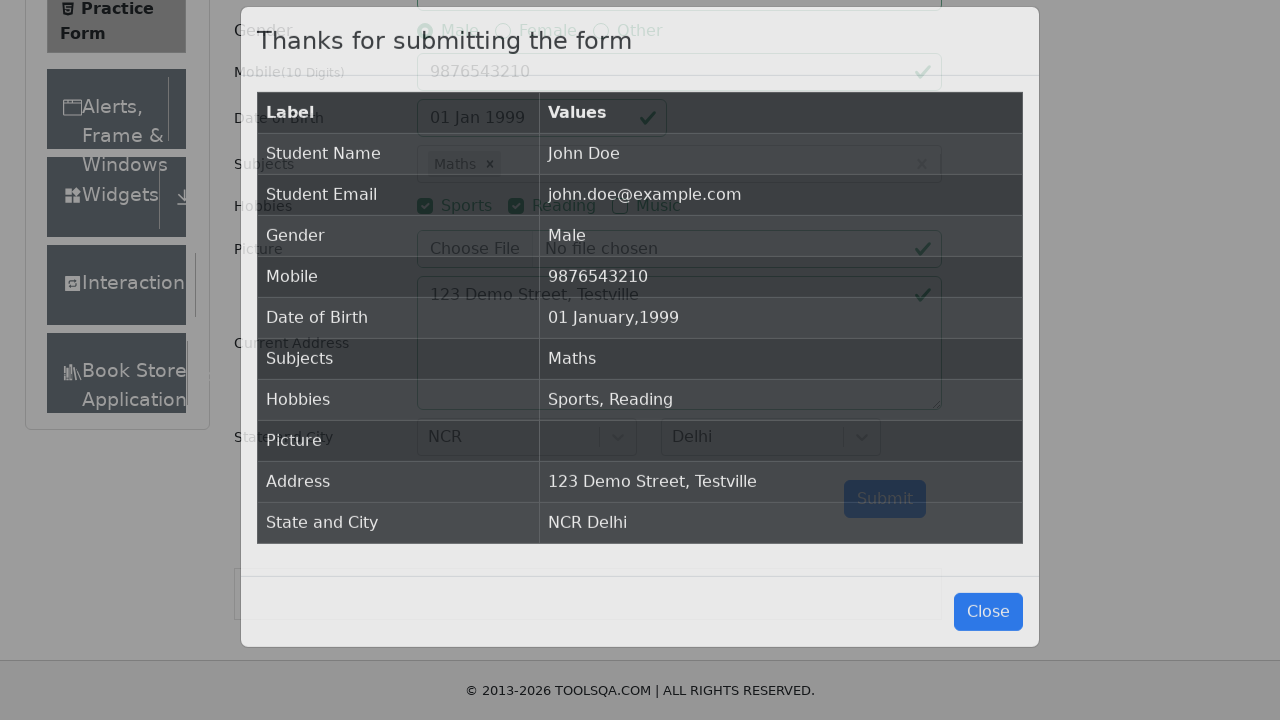

Form submission confirmation modal appeared
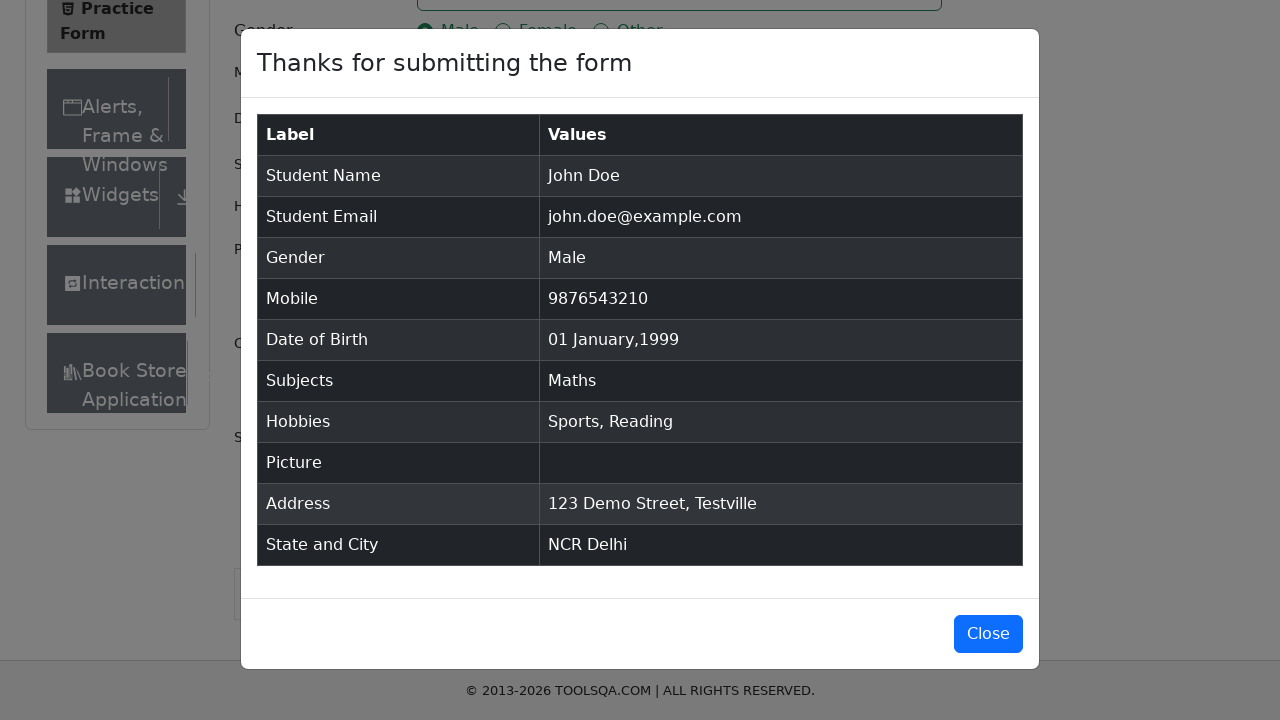

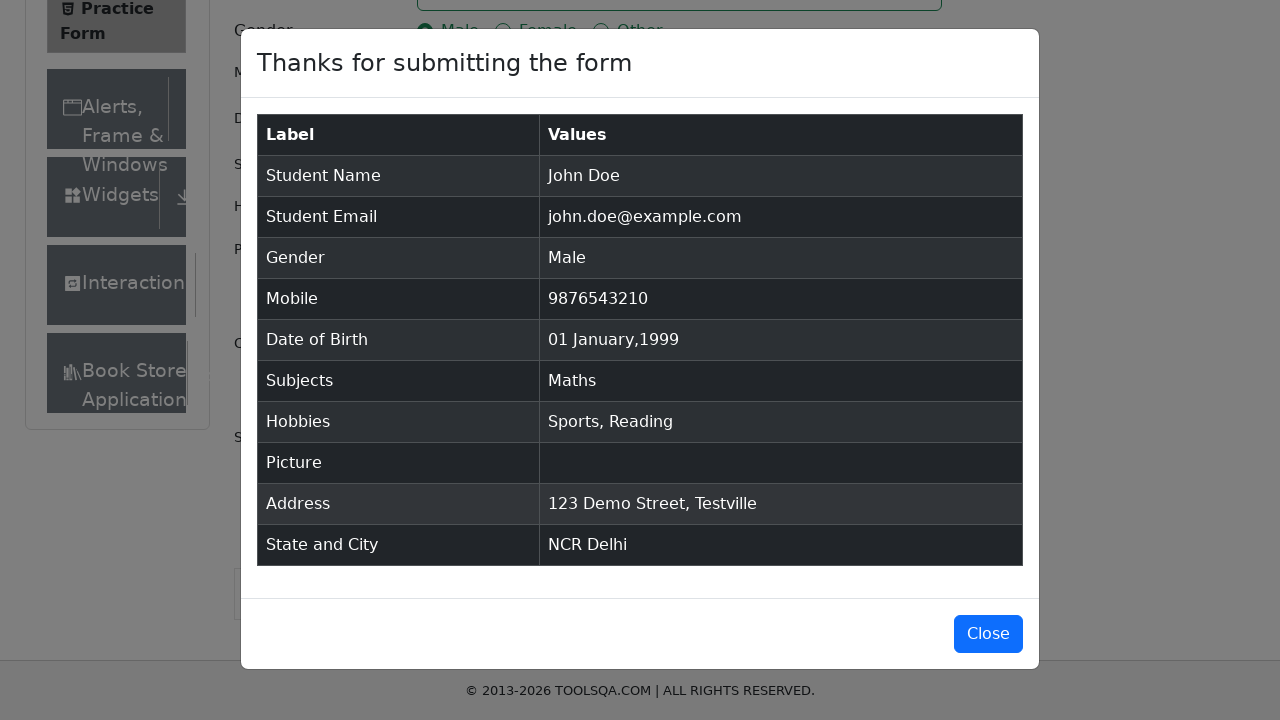